Tests iframe handling by switching to an iframe on W3Schools and clicking a button that displays the date and time

Starting URL: https://www.w3schools.com/js/tryit.asp?filename=tryjs_myfirst

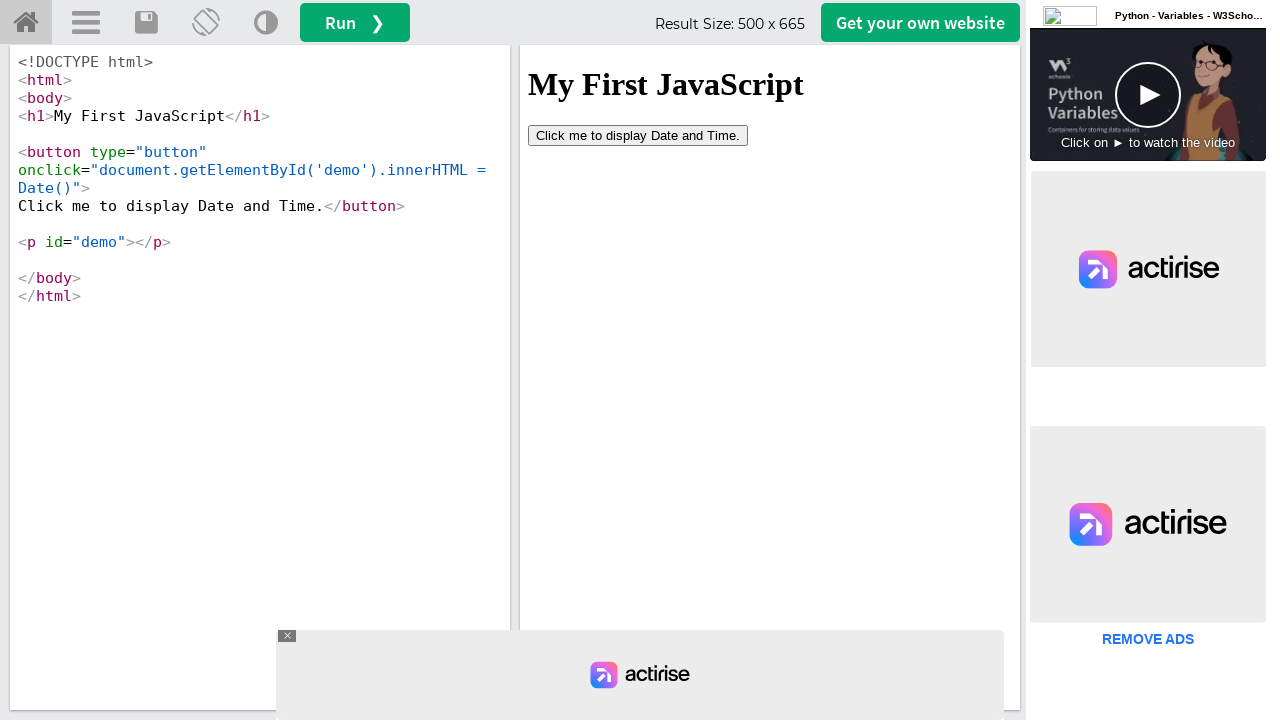

Located iframe with ID 'iframeResult'
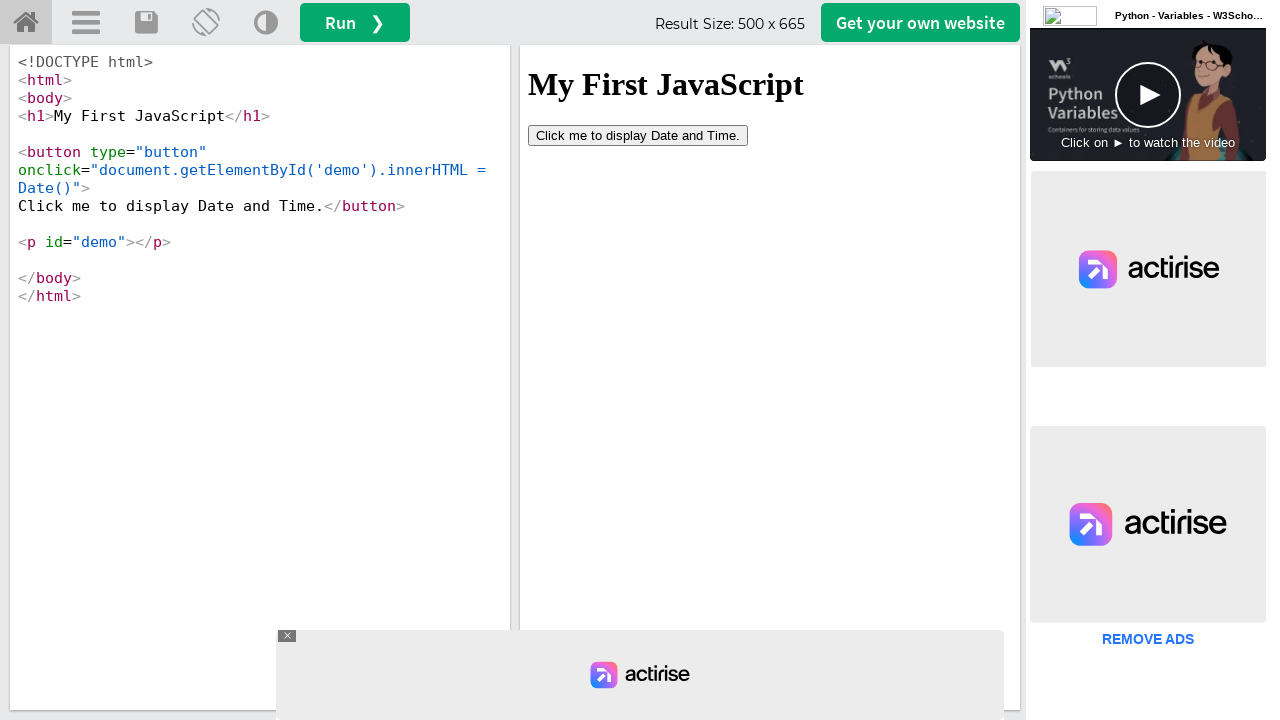

Clicked the 'Display Date and Time' button inside the iframe at (638, 135) on iframe#iframeResult >> internal:control=enter-frame >> button[type='button']
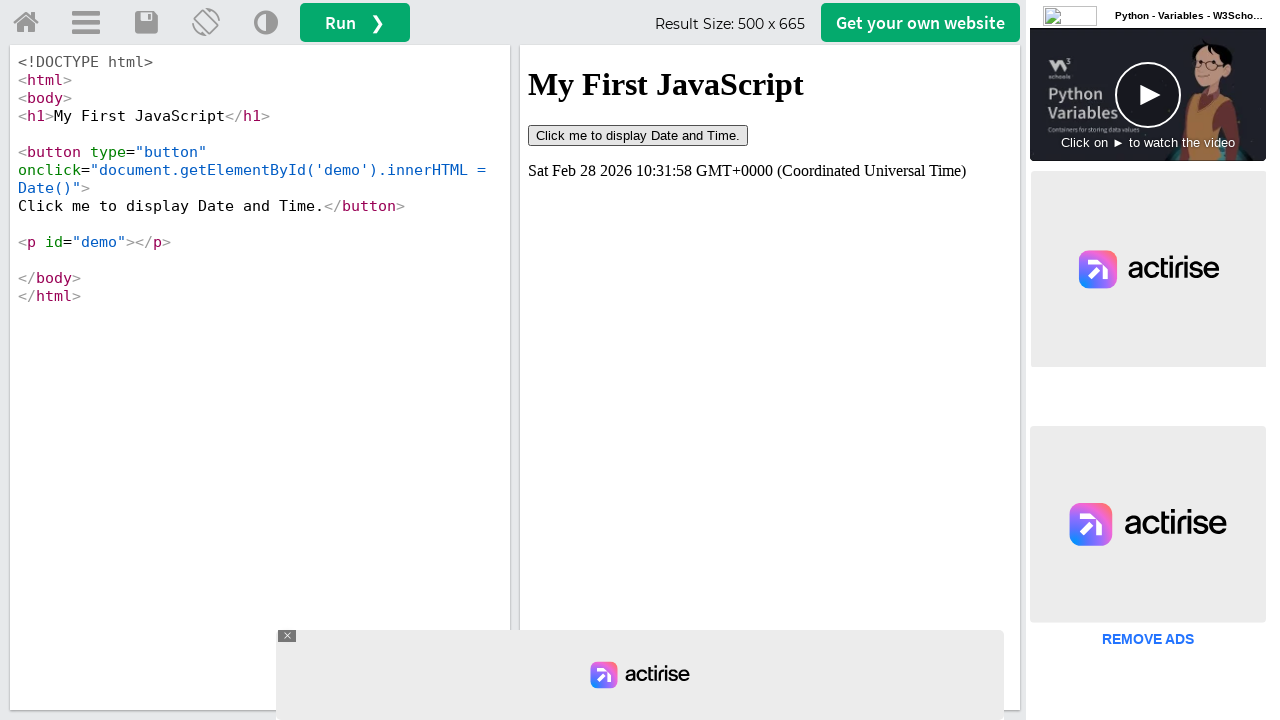

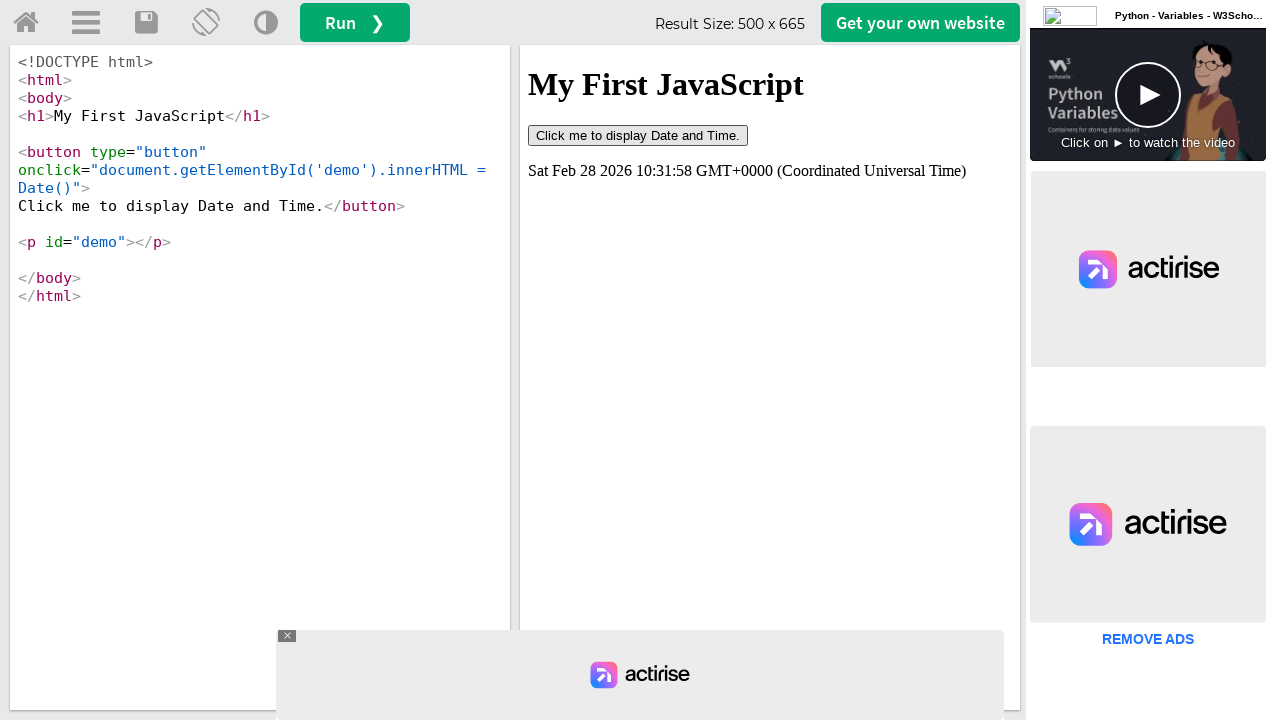